Navigates to a LanZou cloud file sharing page and clicks the download link within an iframe to initiate a file download

Starting URL: https://lanzoui.com/iWhw6z921yb

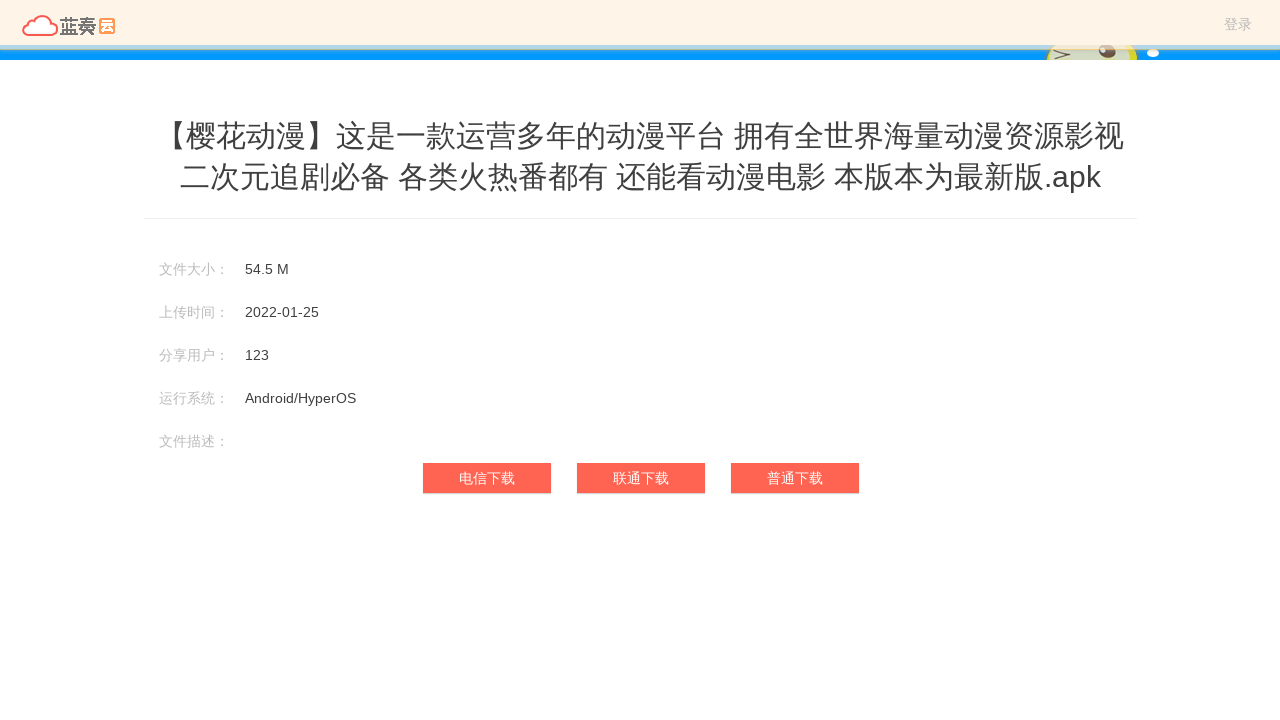

Waited for iframe with class 'ifr2' to load
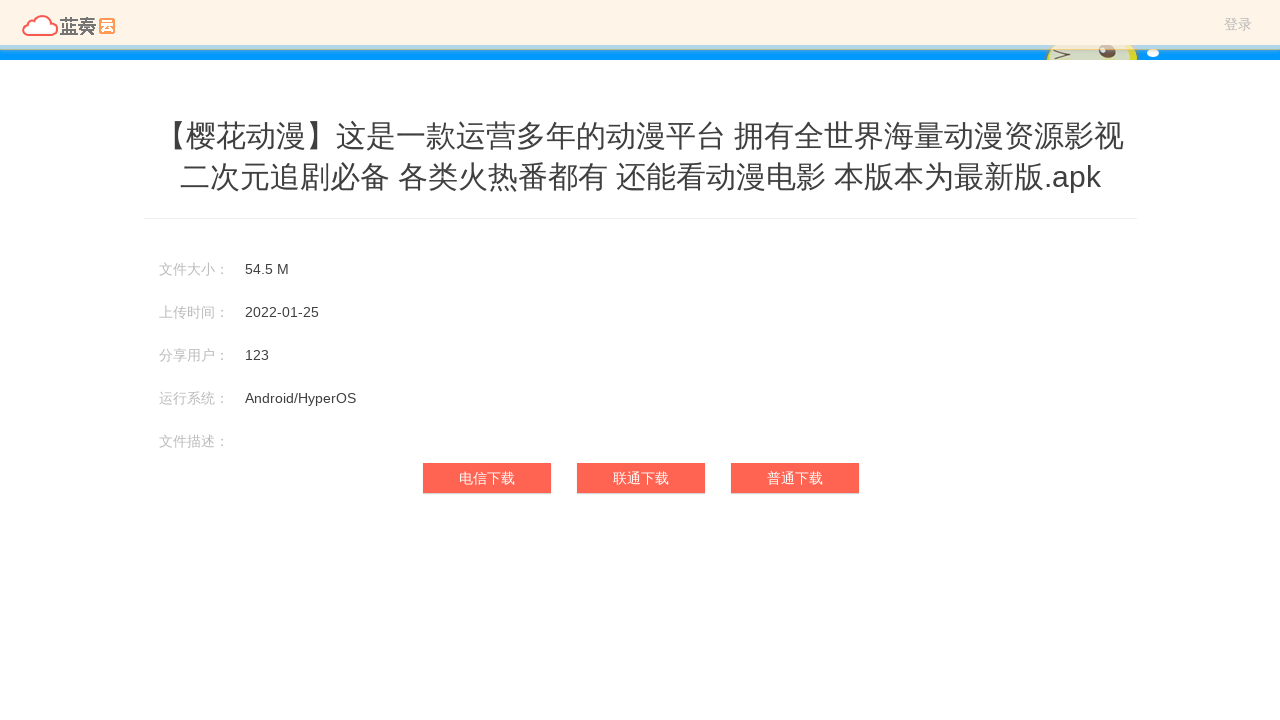

Clicked download link '电信下载' within the iframe at (486, 478) on .ifr2 >> internal:control=enter-frame >> internal:role=link[name="电信下载"i]
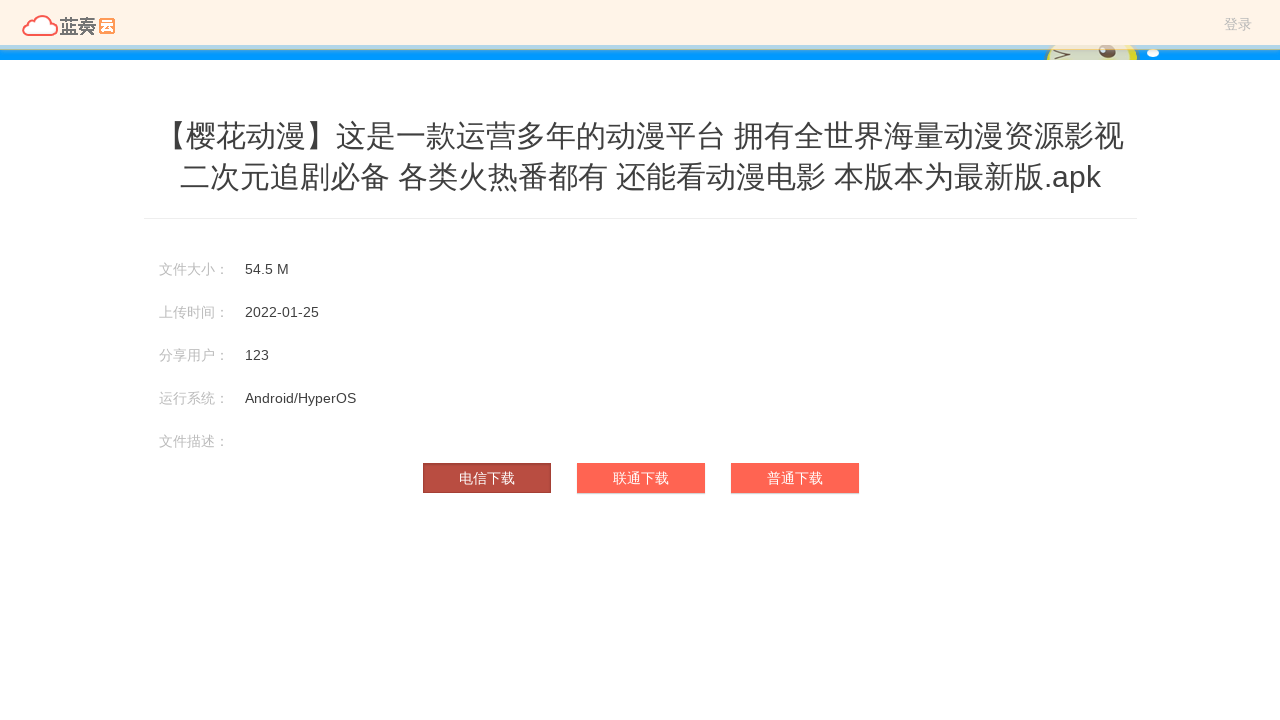

Waited 2 seconds for download to initiate
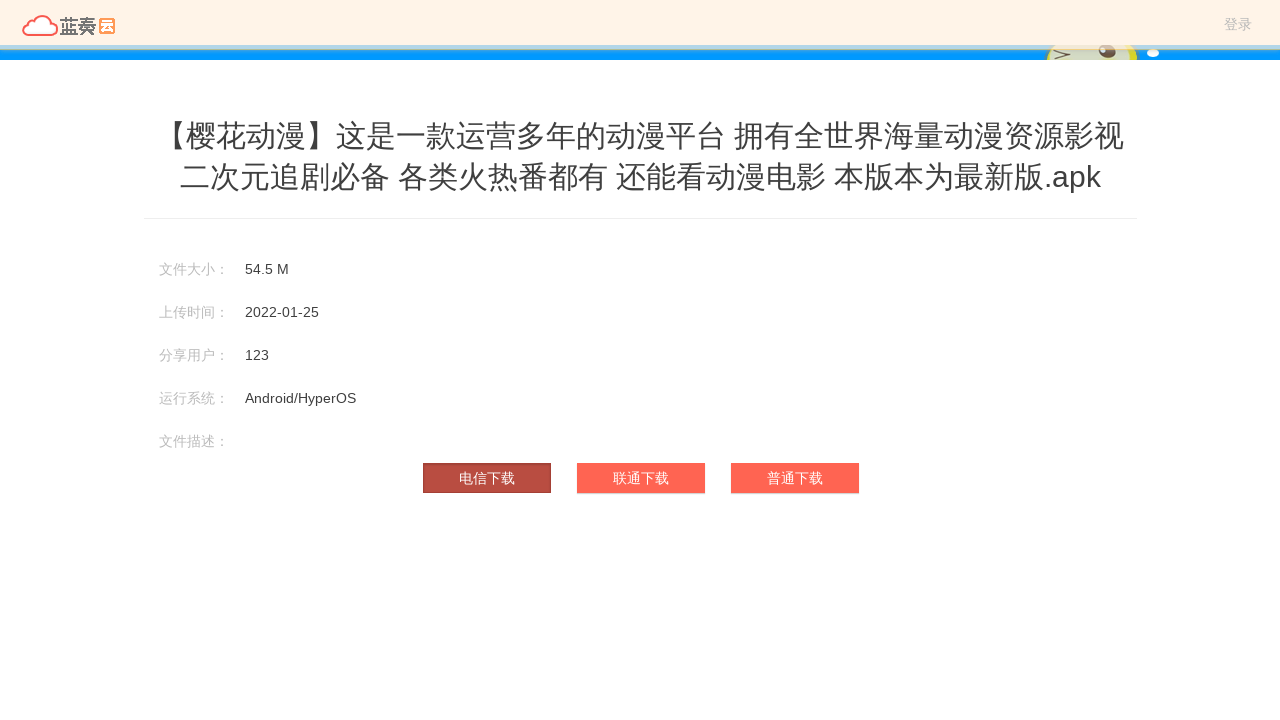

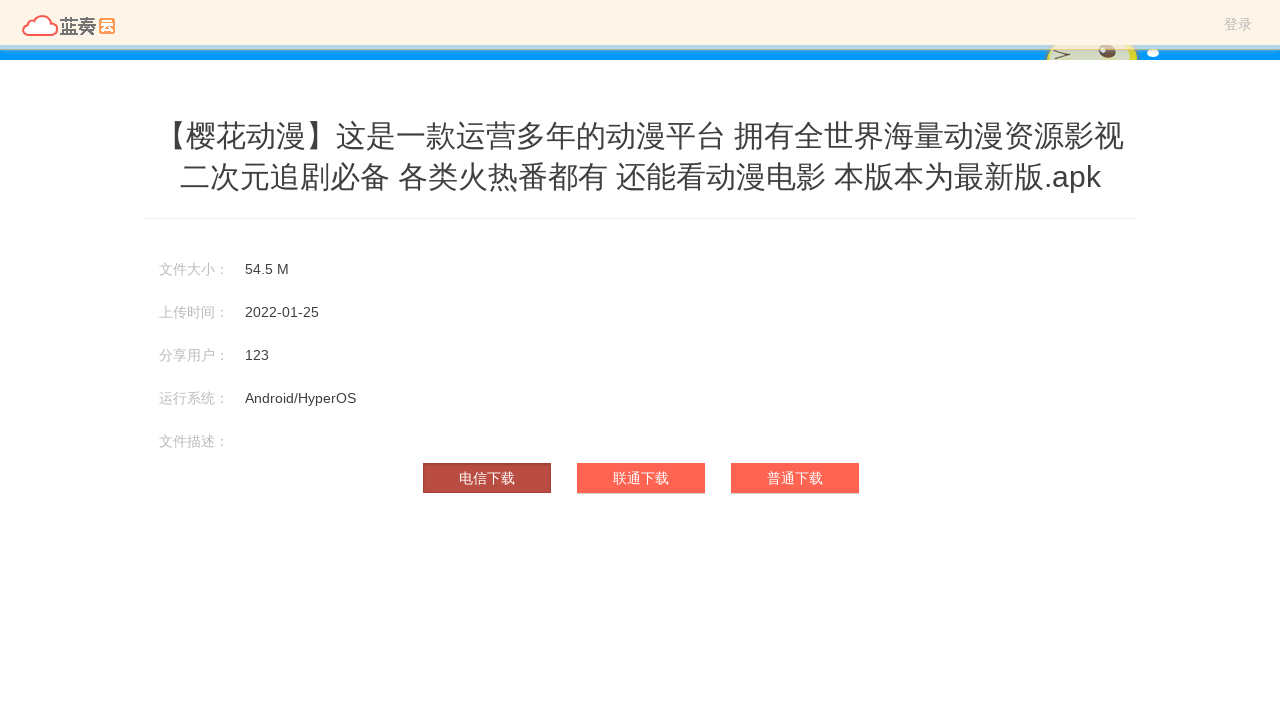